Tests navigation to Category C page by clicking through Browse Languages menu and C submenu

Starting URL: http://www.99-bottles-of-beer.net/

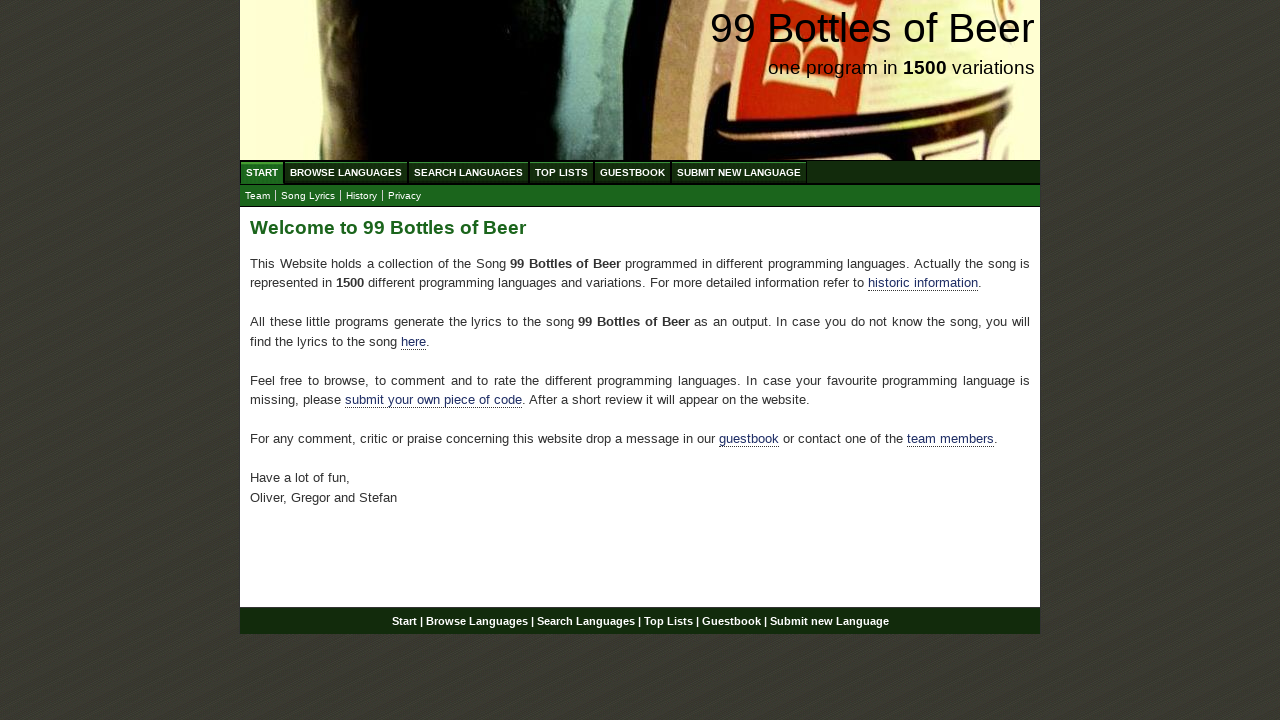

Clicked Browse Languages menu at (346, 172) on xpath=//a[contains(@href, '/abc.html')]
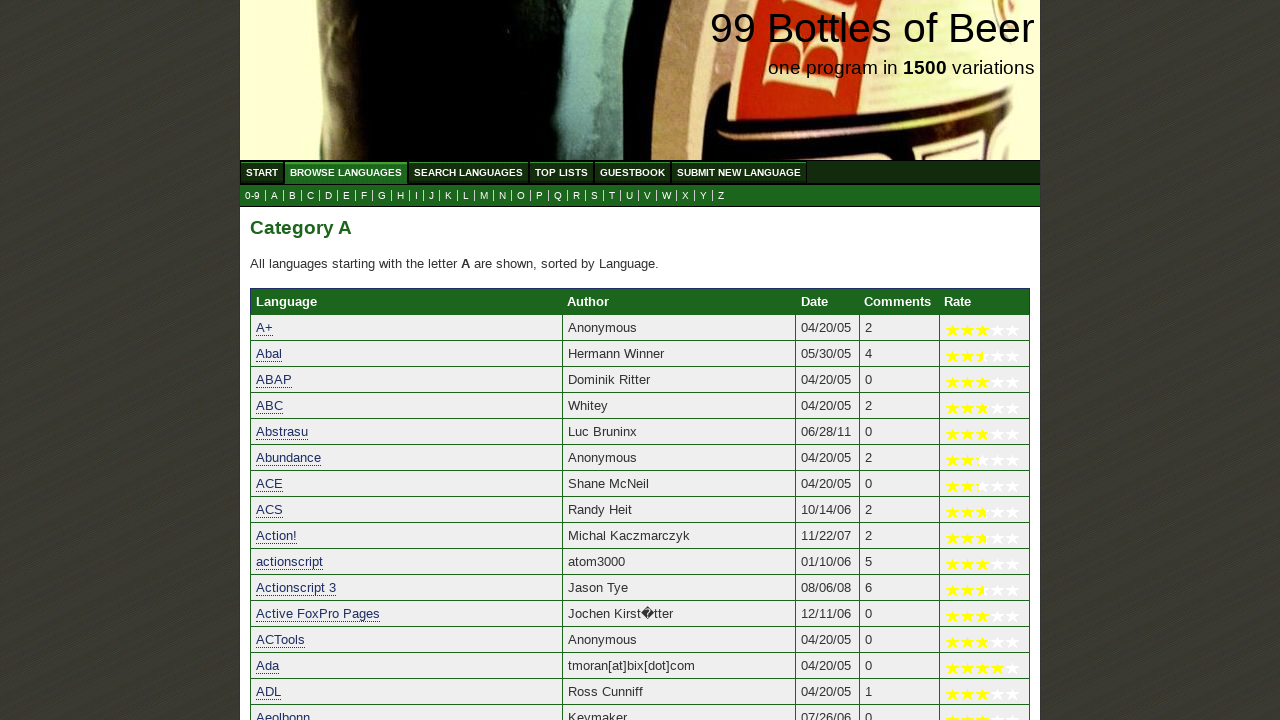

Clicked C submenu at (310, 196) on xpath=//a[@href='c.html']
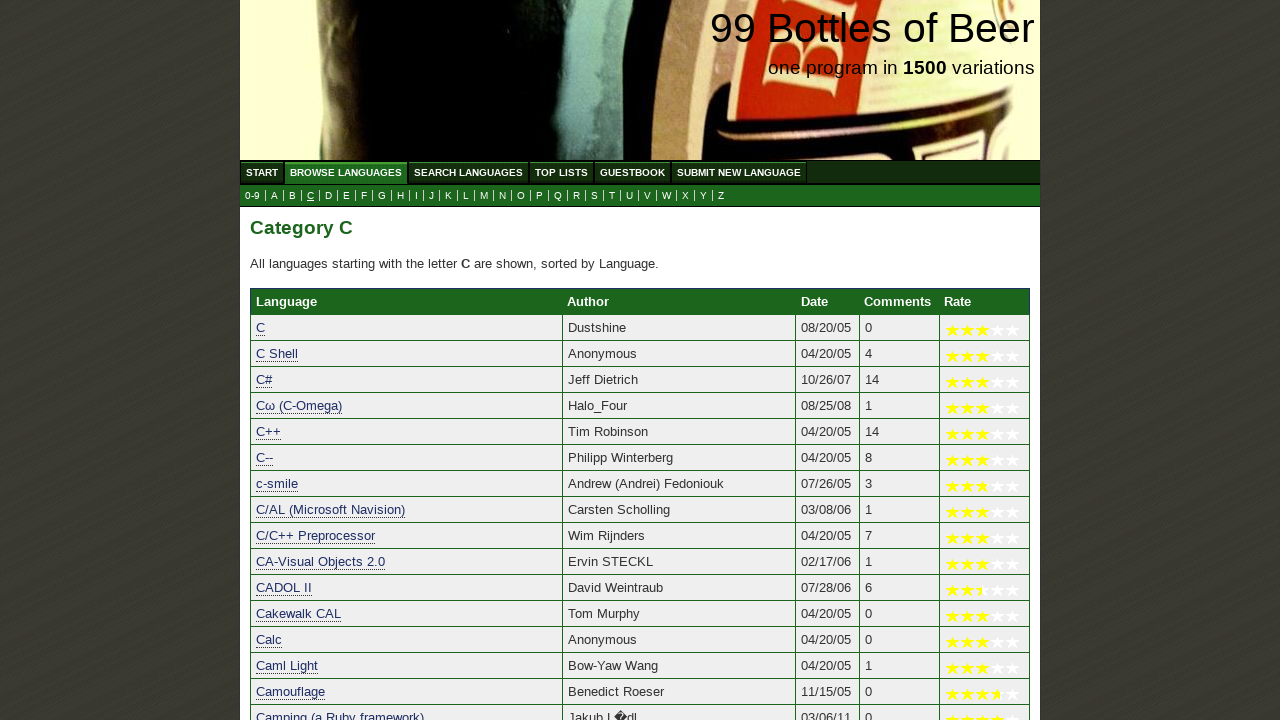

Category C page title loaded and verified
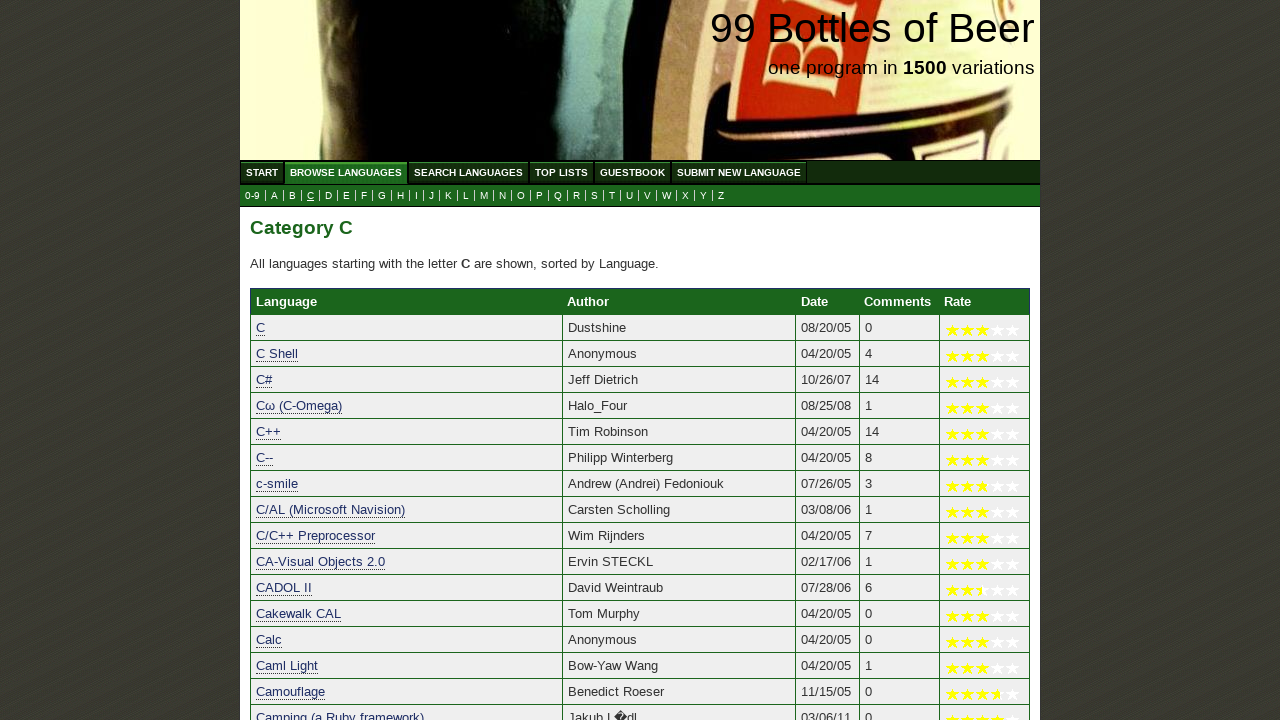

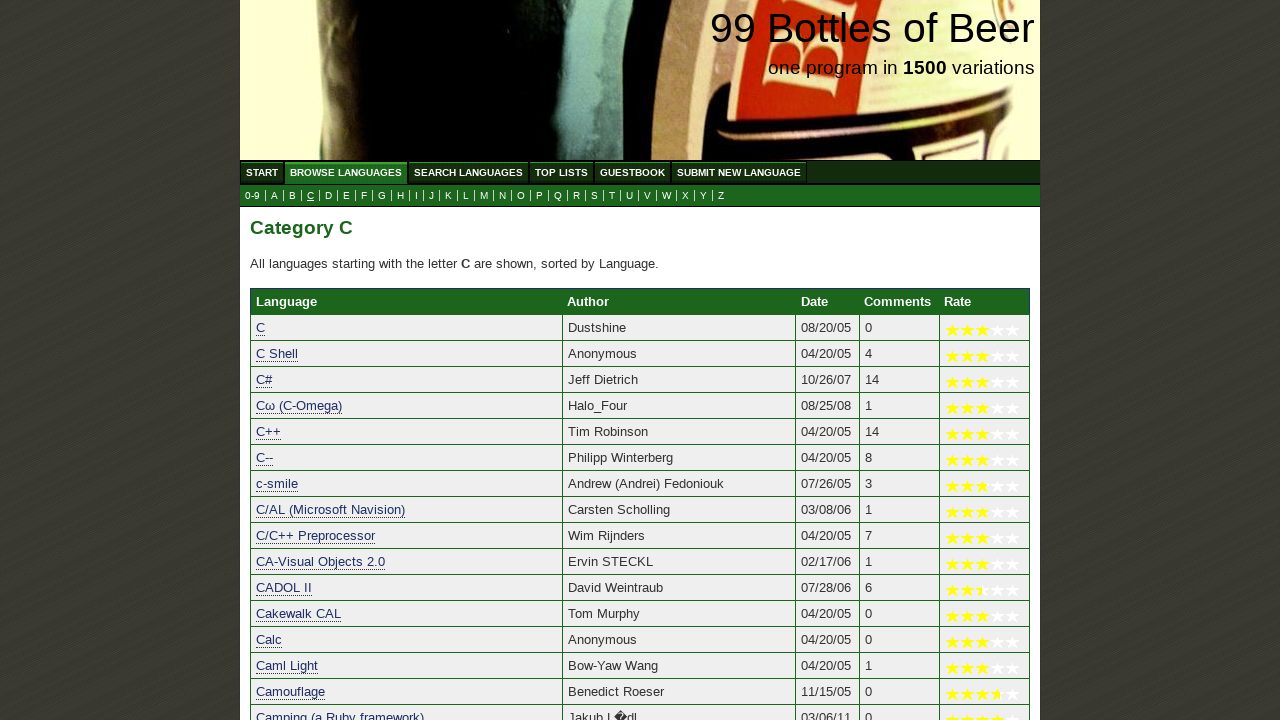